Tests clicking the JS Prompt button and dismissing (canceling) the prompt dialog, verifying null result

Starting URL: https://the-internet.herokuapp.com/javascript_alerts

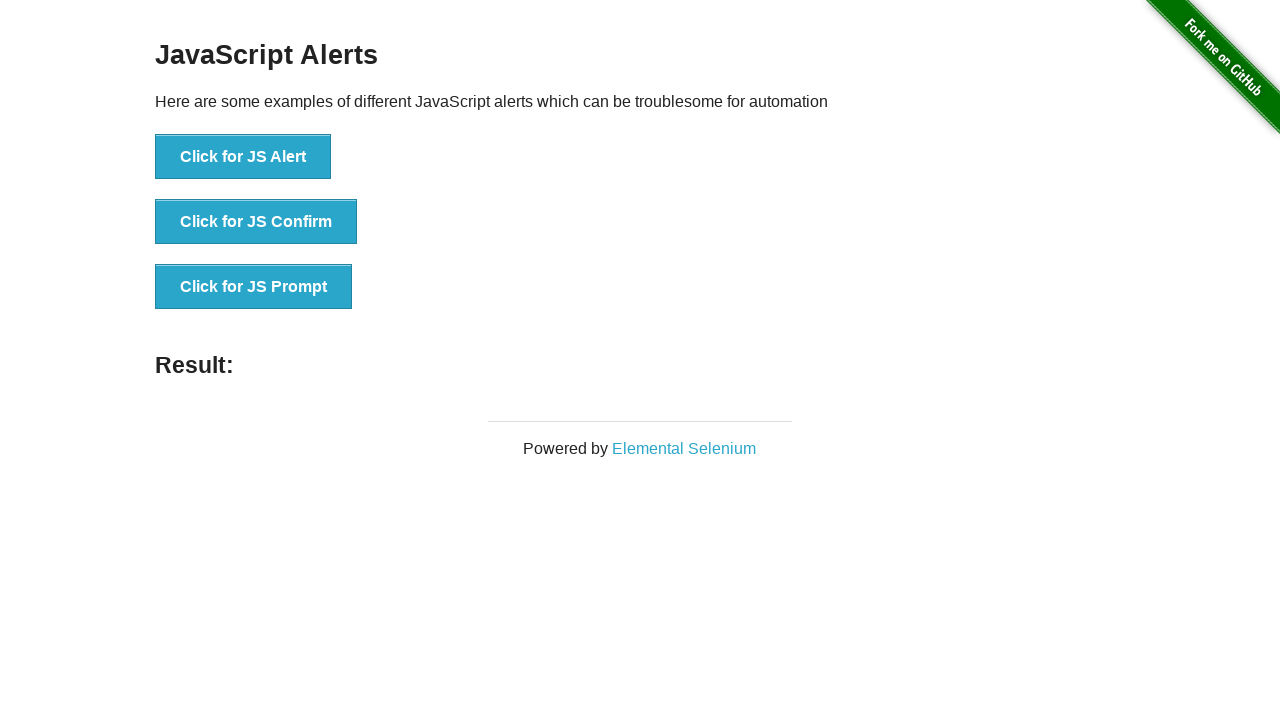

Set up dialog handler to dismiss prompt
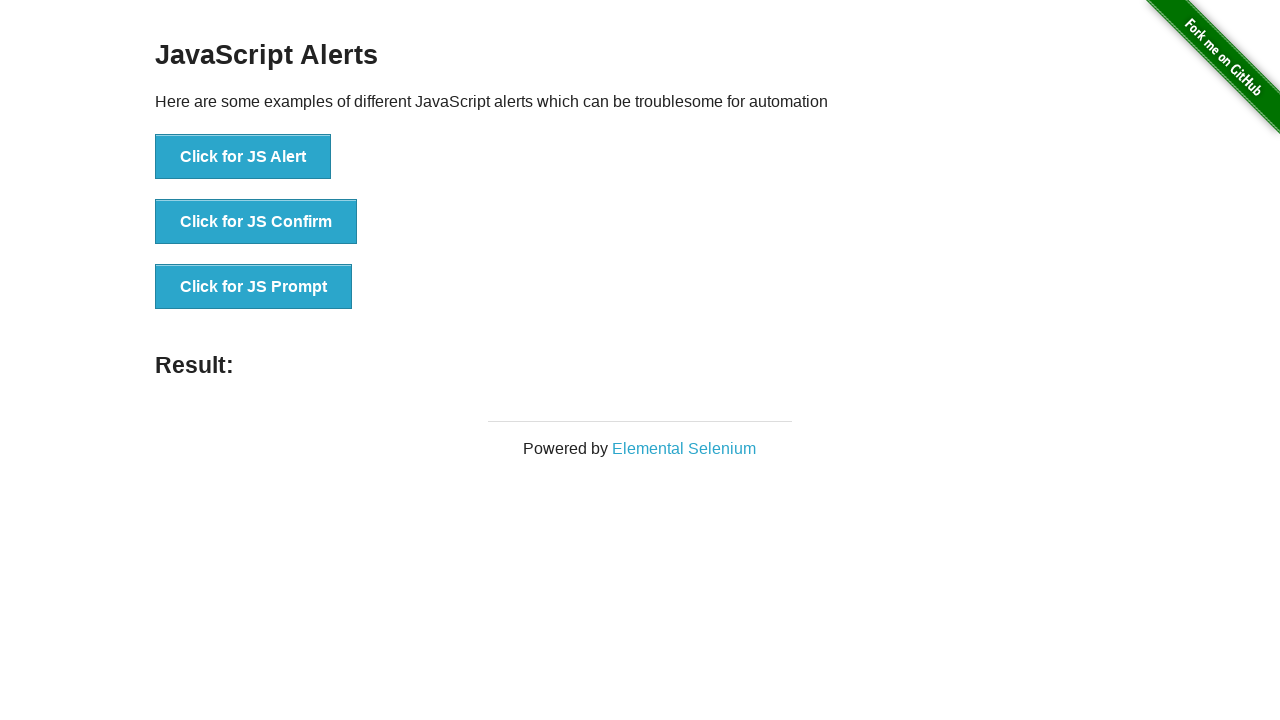

Clicked the JS Prompt button at (254, 287) on button[onclick='jsPrompt()']
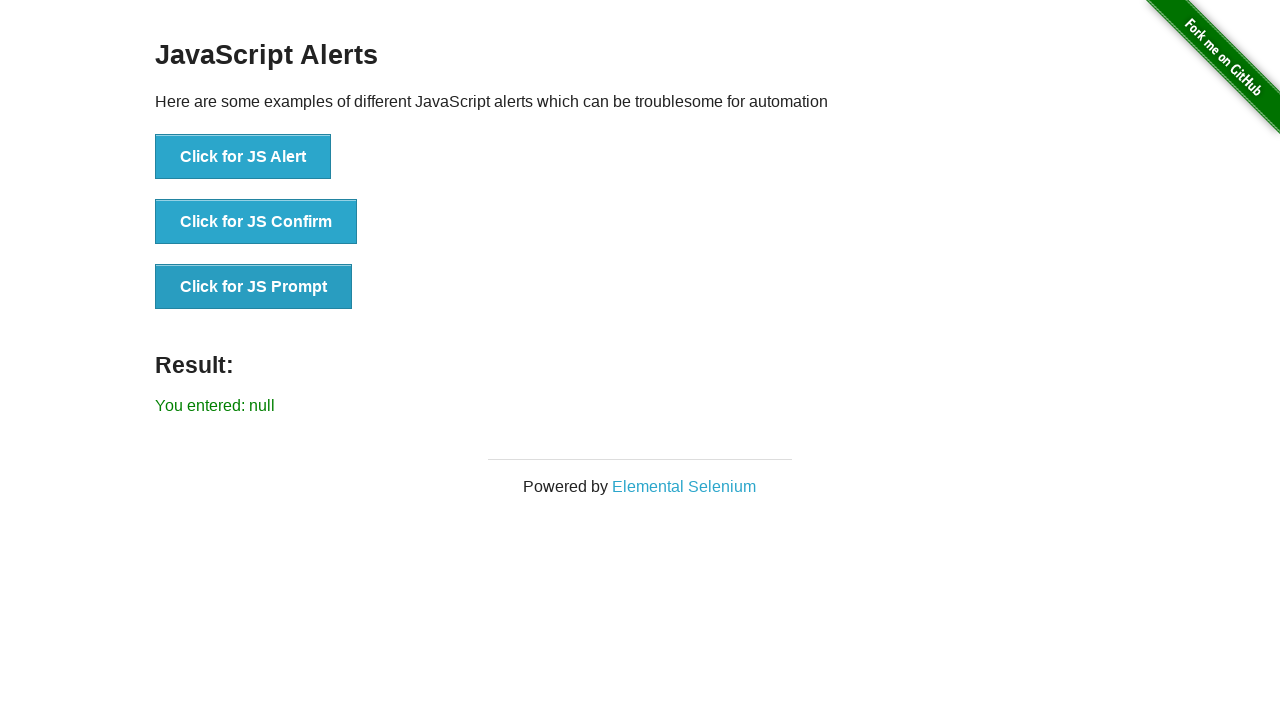

Result message element loaded after dismissing prompt
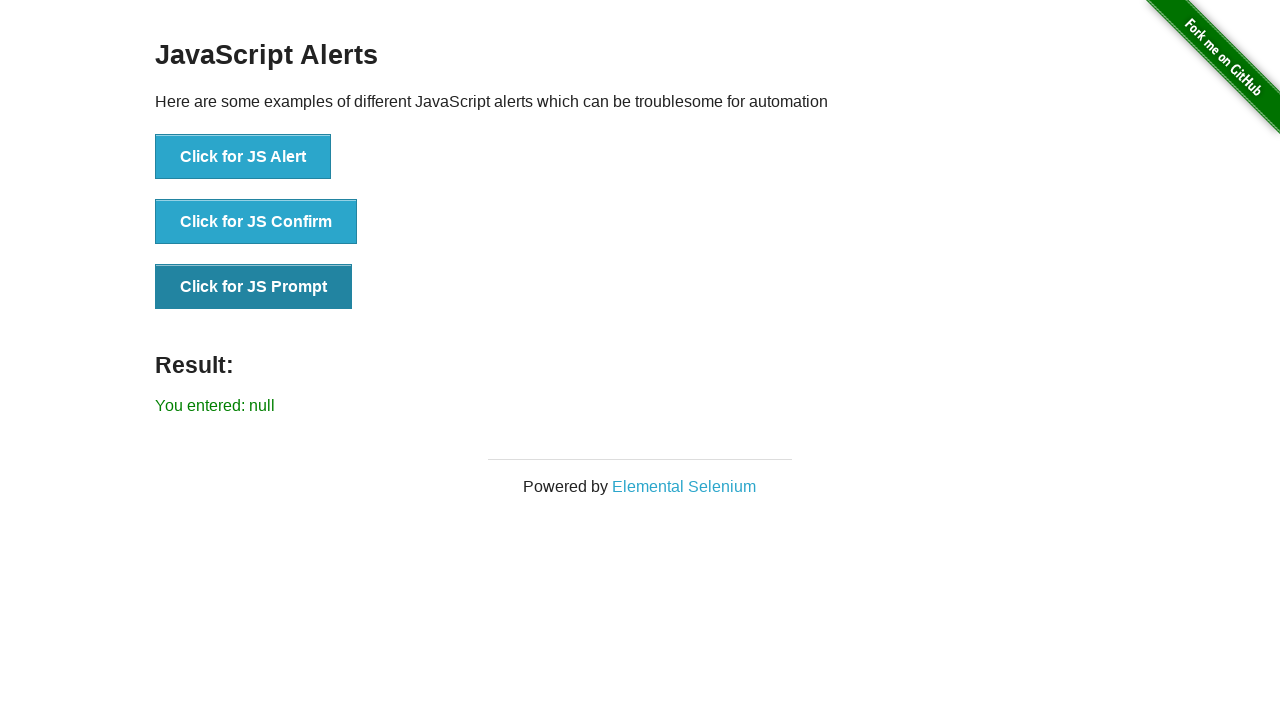

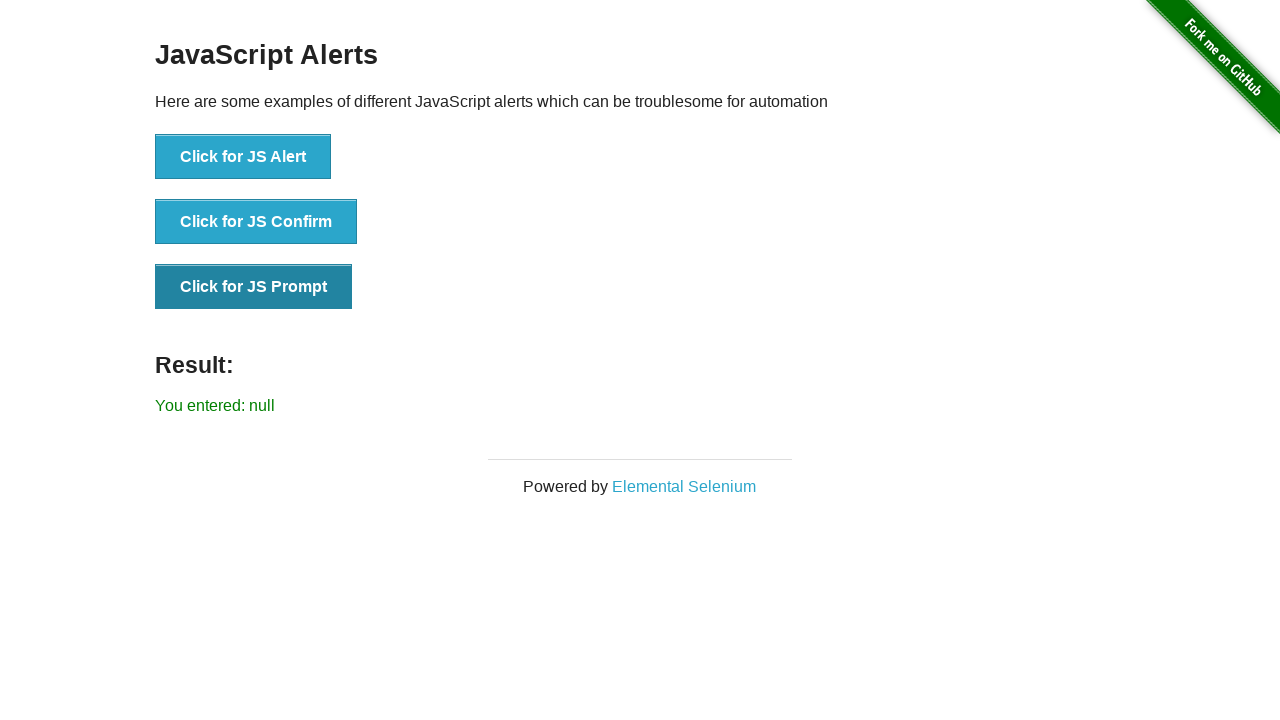